Navigates to tournament-related pages to check if tournament functionality exists on the site.

Starting URL: https://lfa-legacy-go.netlify.app

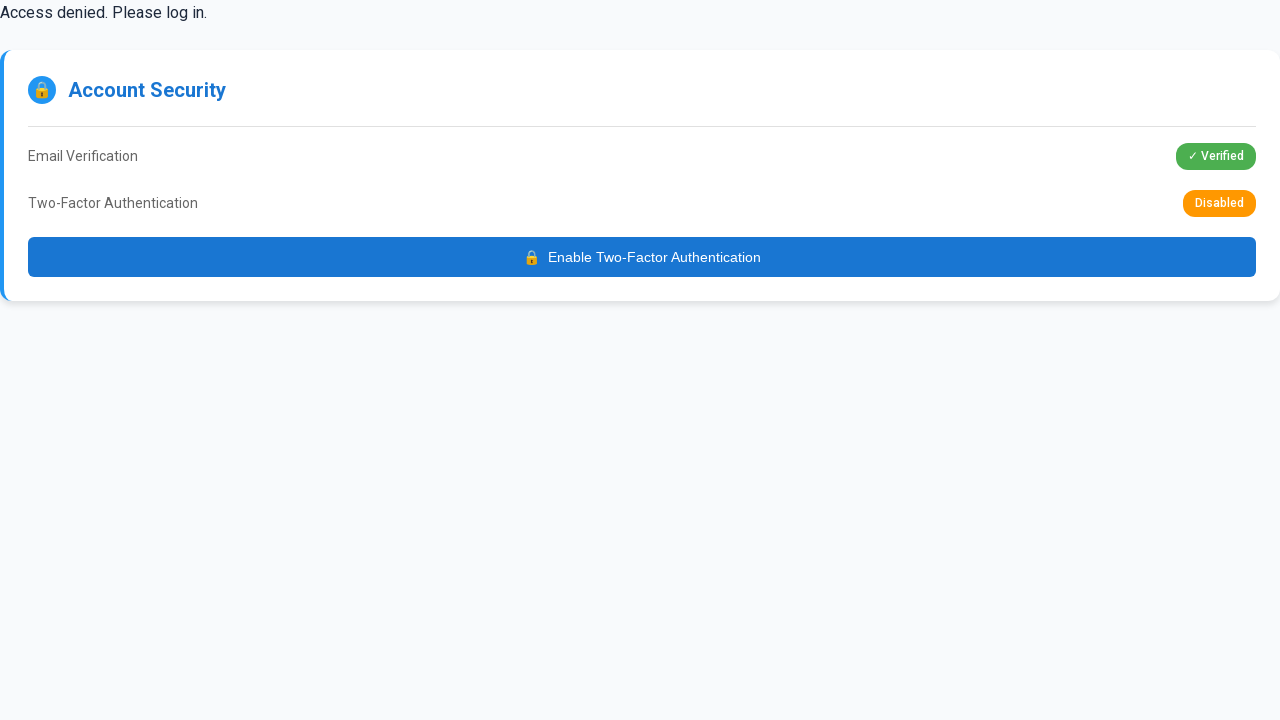

Waited 3 seconds for initial page load
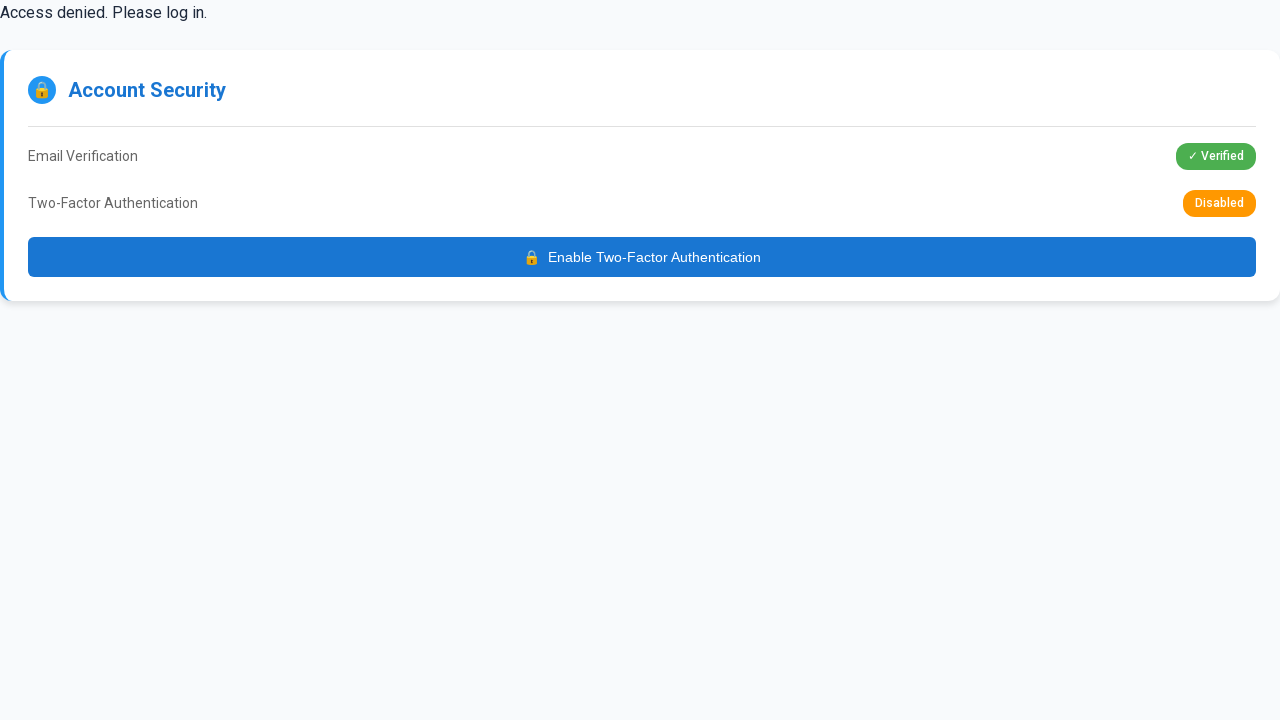

Navigated to tournaments page
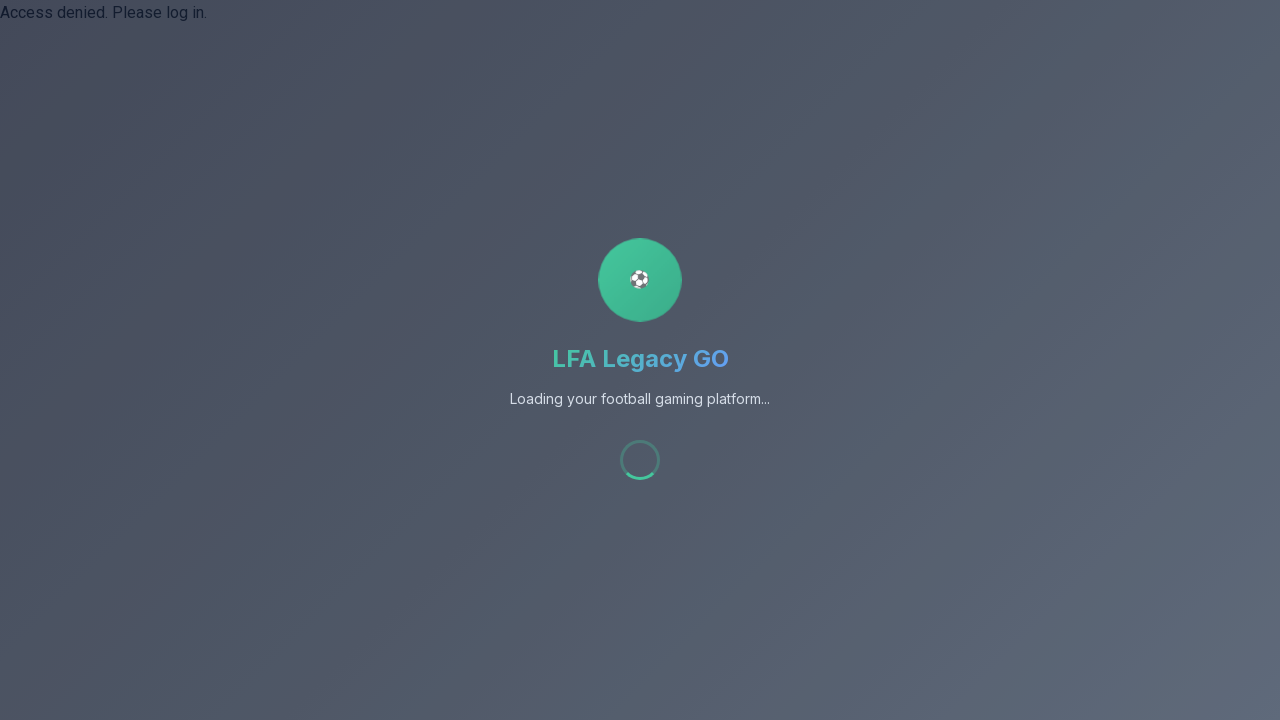

Waited 2 seconds for tournaments page to load
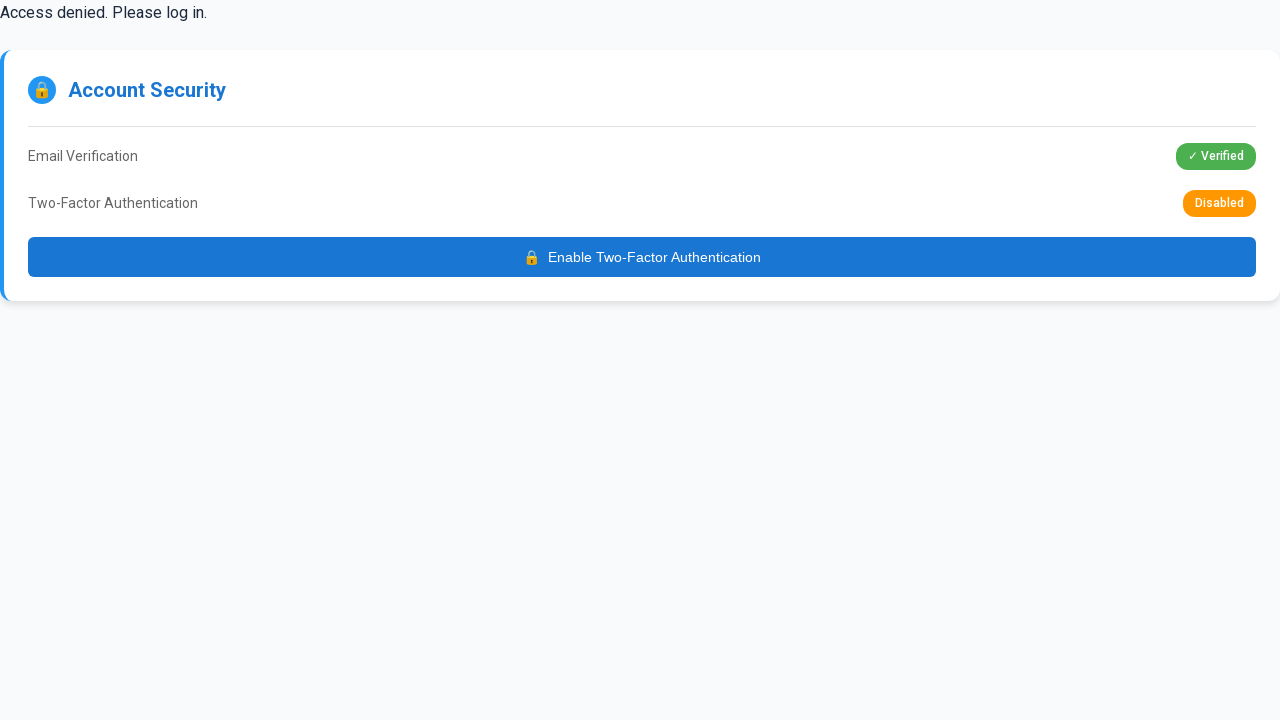

Body element is visible, page content loaded
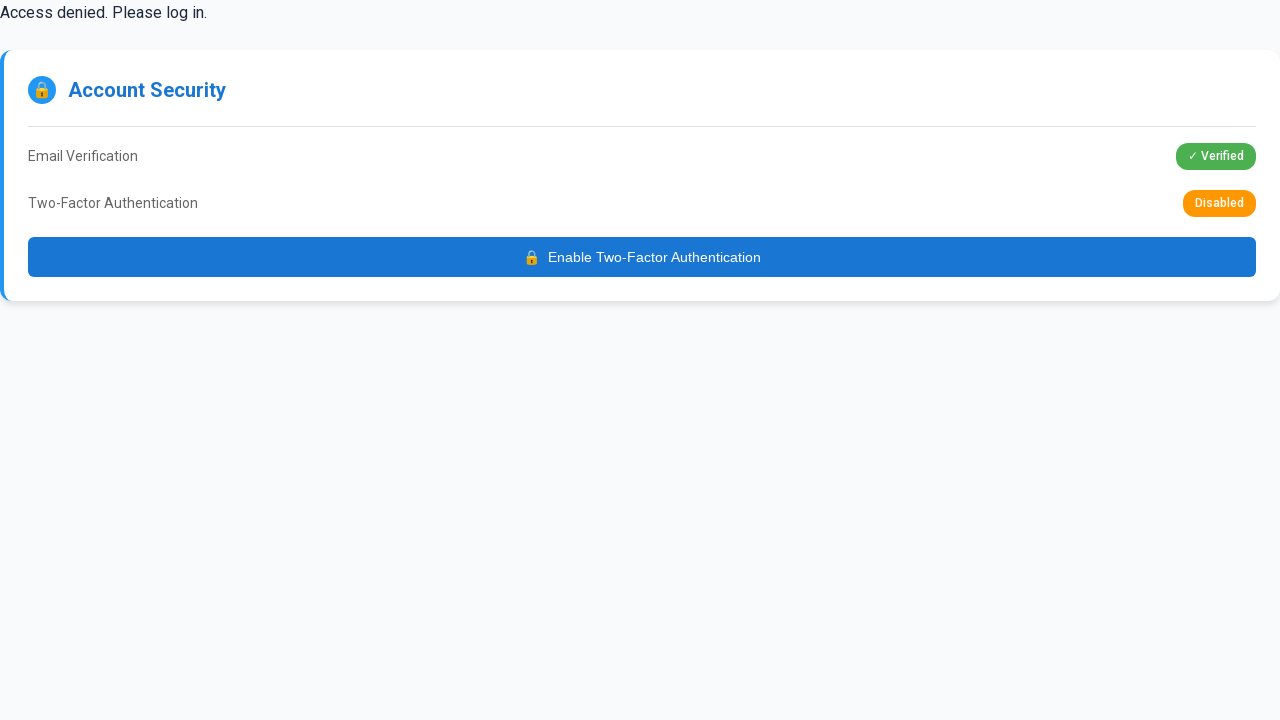

Checked for tournament-related elements visibility
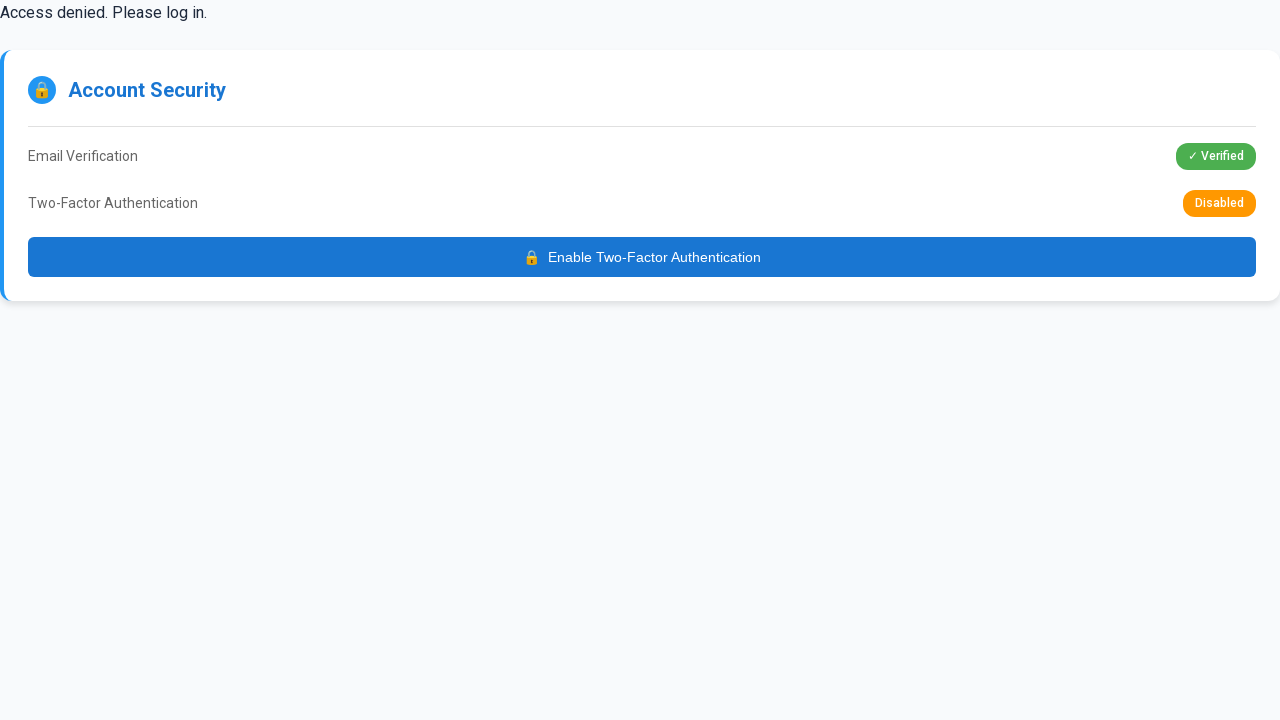

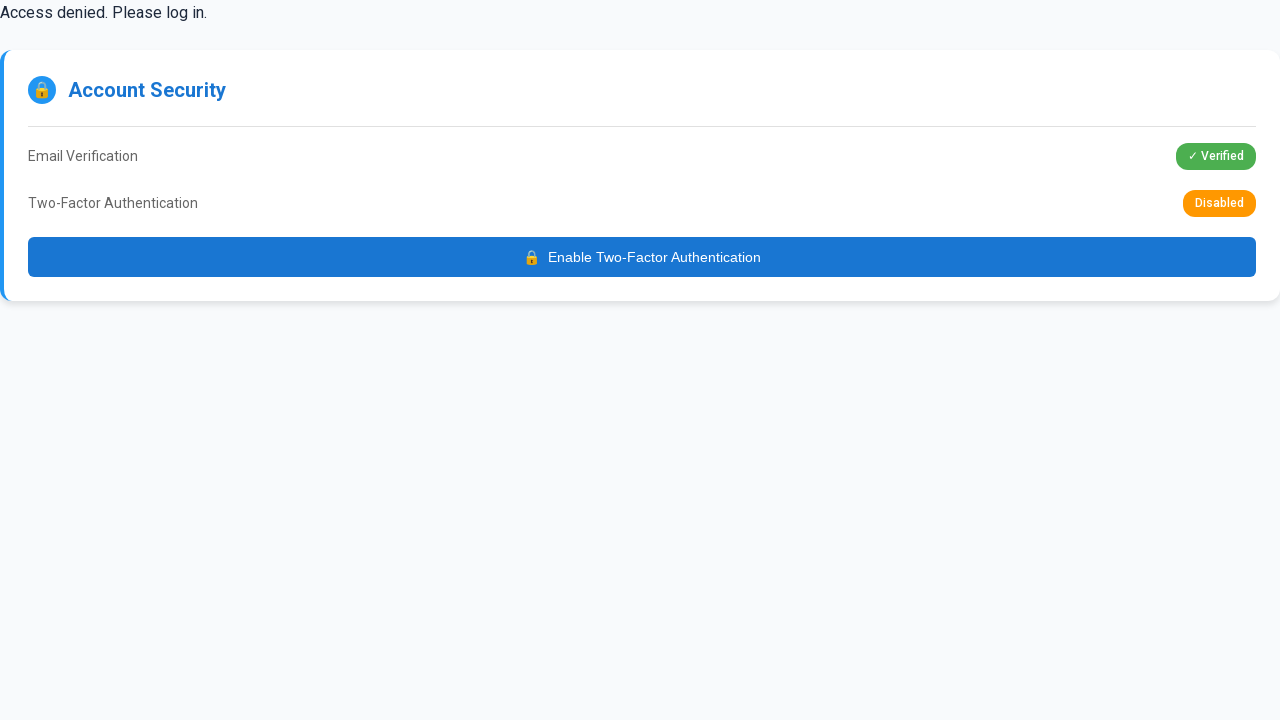